Verifies that Add to Cart buttons are visible on the homepage

Starting URL: https://automationexercise.com

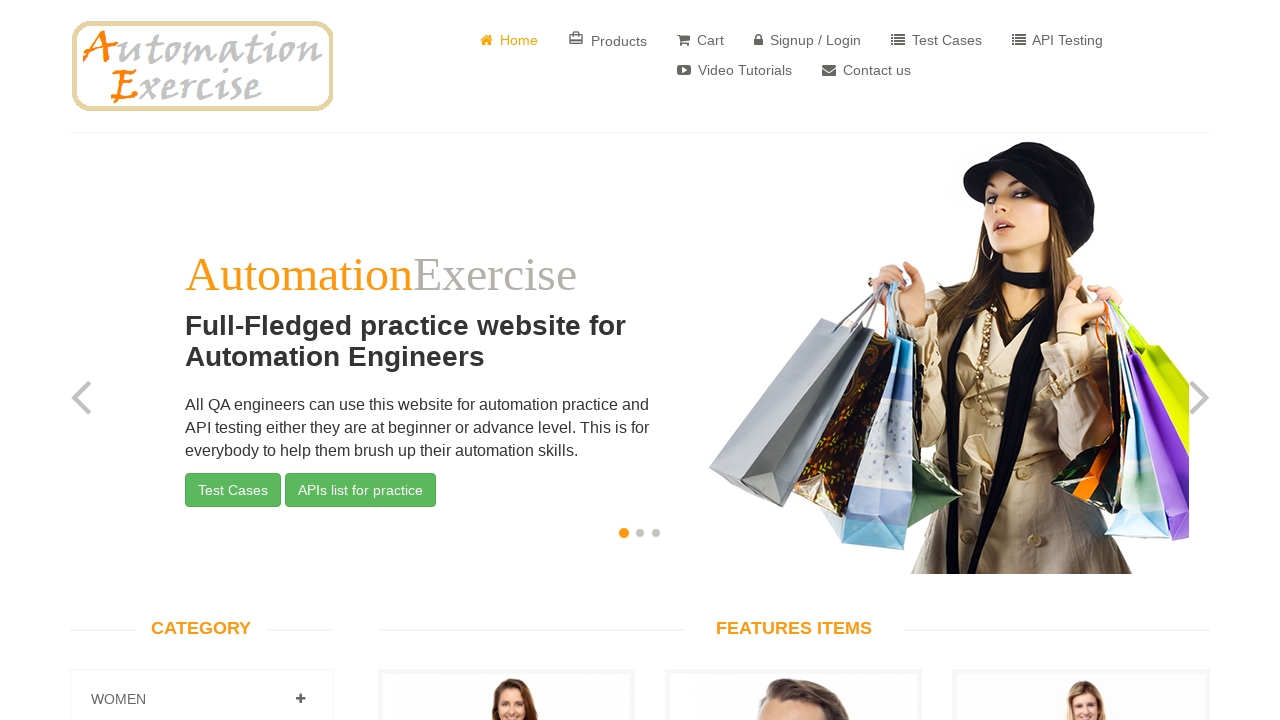

Navigated to https://automationexercise.com
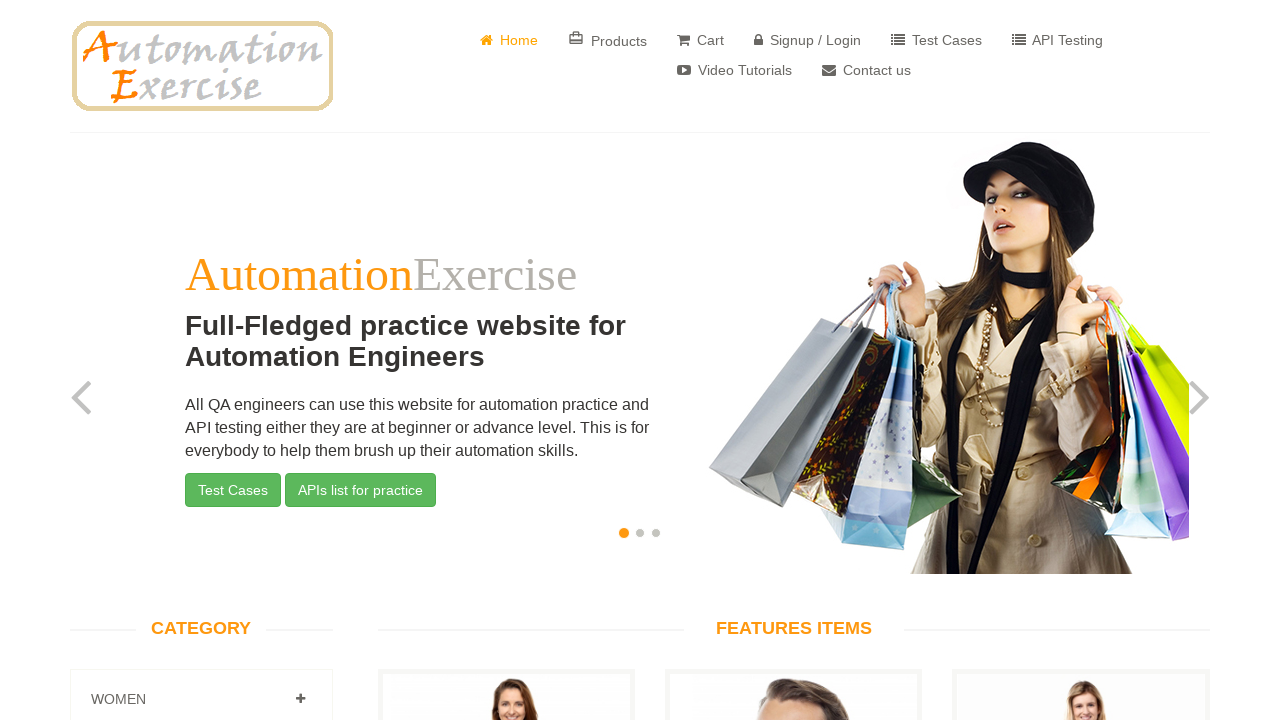

Located first Add to Cart button on the homepage
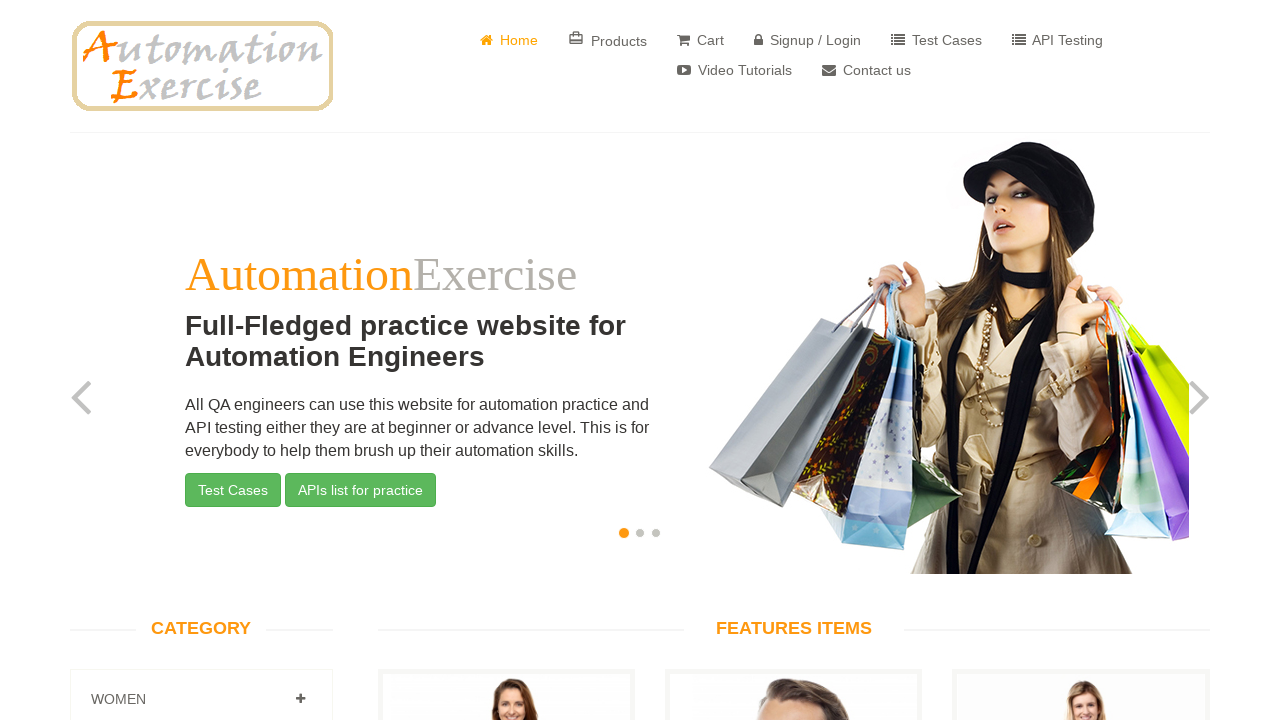

Verified that Add to Cart button is visible
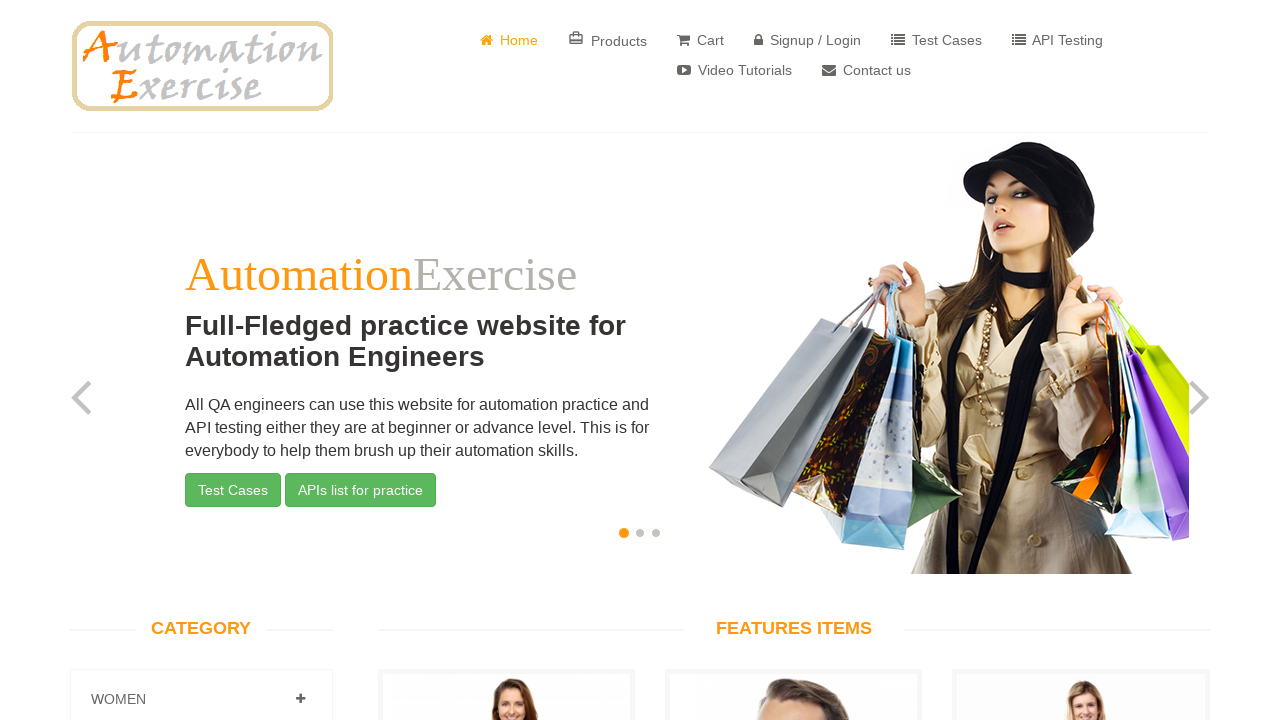

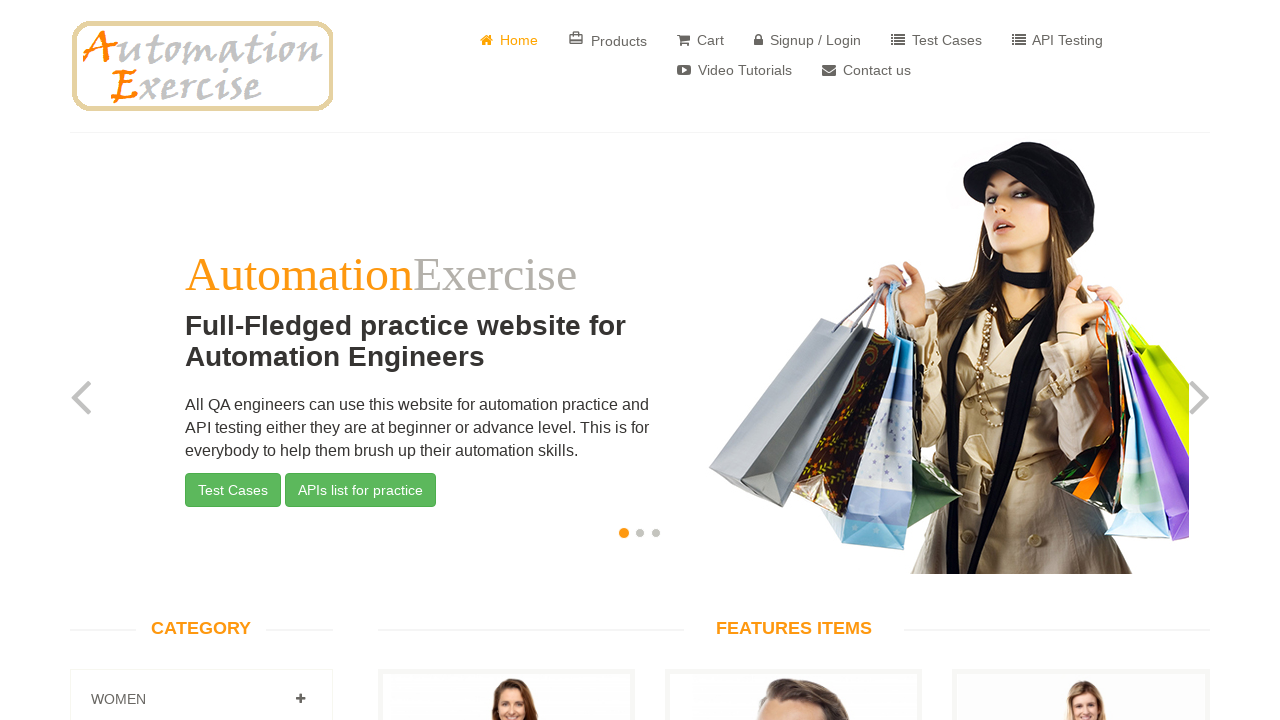